Tests that the Clear completed button is hidden when no items are completed

Starting URL: https://demo.playwright.dev/todomvc

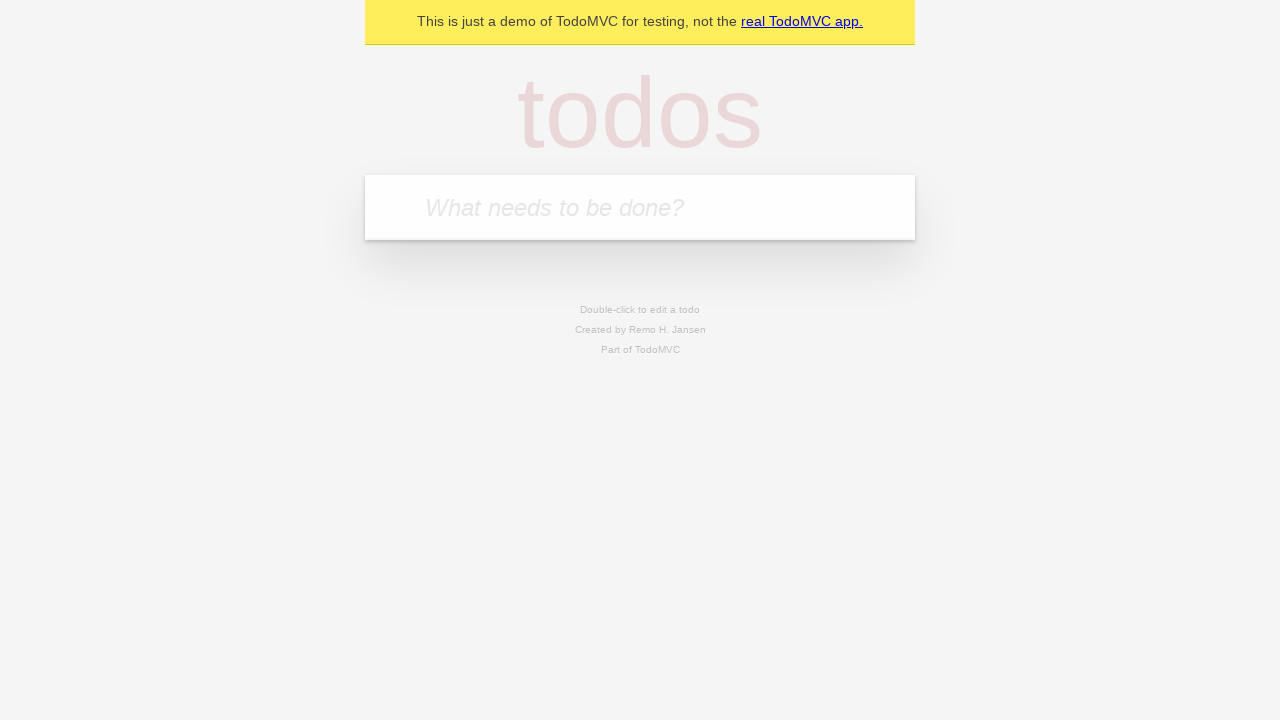

Filled new todo field with 'buy some cheese' on internal:attr=[placeholder="What needs to be done?"i]
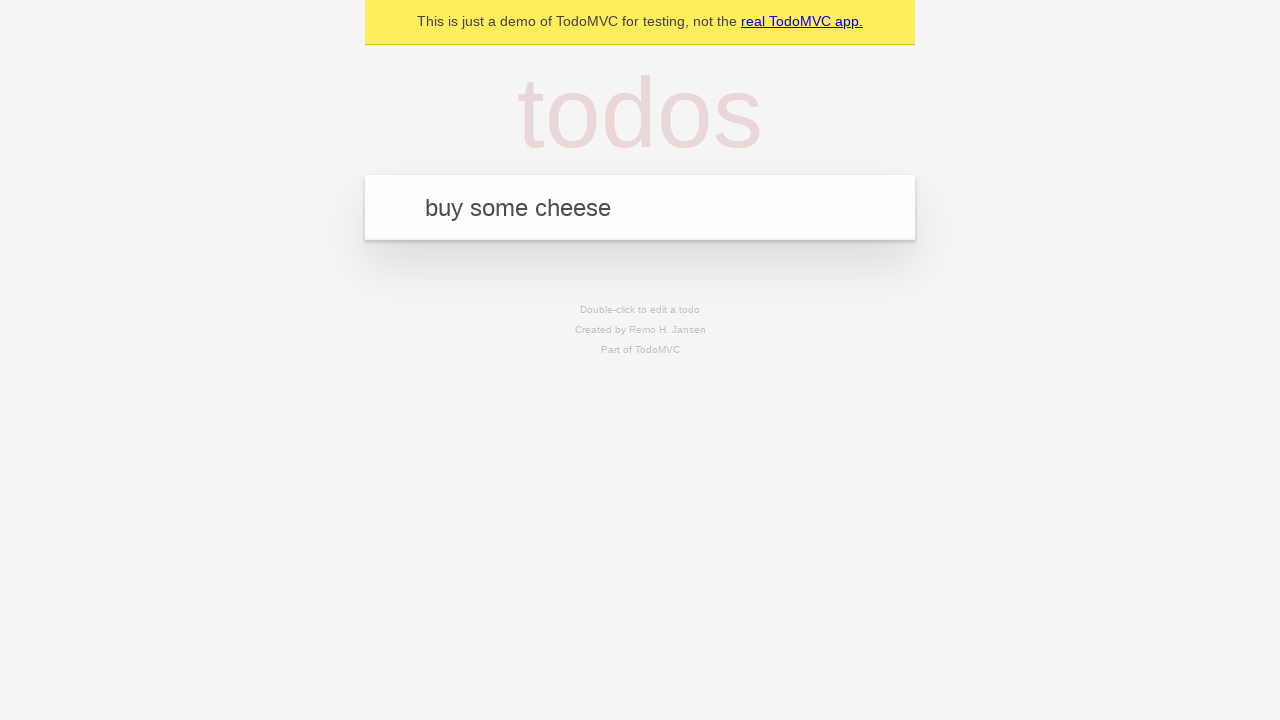

Pressed Enter to create todo 'buy some cheese' on internal:attr=[placeholder="What needs to be done?"i]
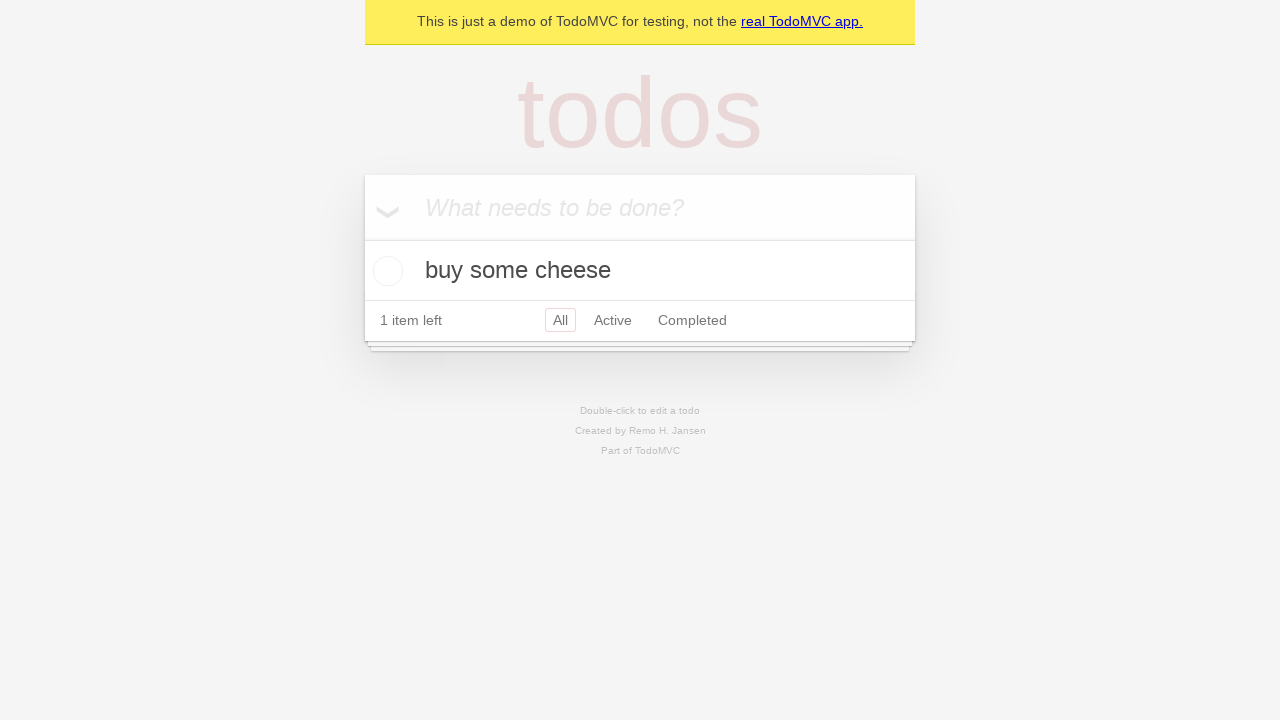

Filled new todo field with 'feed the cat' on internal:attr=[placeholder="What needs to be done?"i]
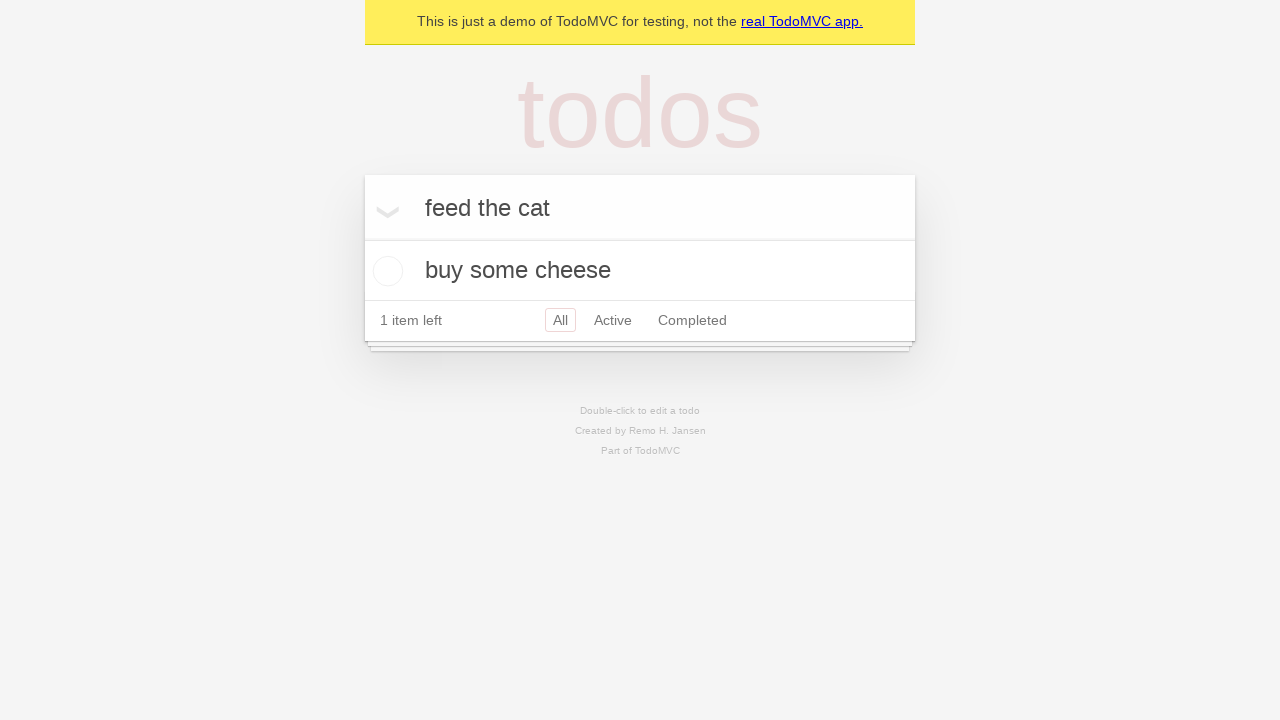

Pressed Enter to create todo 'feed the cat' on internal:attr=[placeholder="What needs to be done?"i]
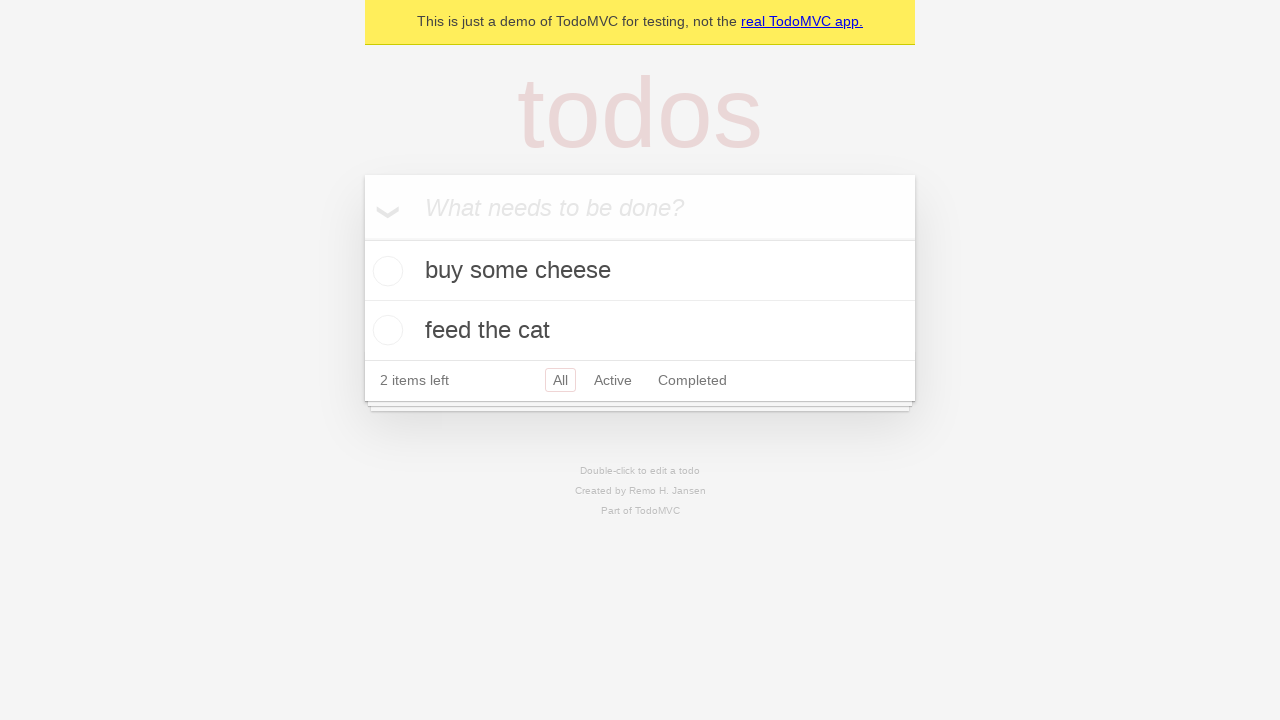

Filled new todo field with 'book a doctors appointment' on internal:attr=[placeholder="What needs to be done?"i]
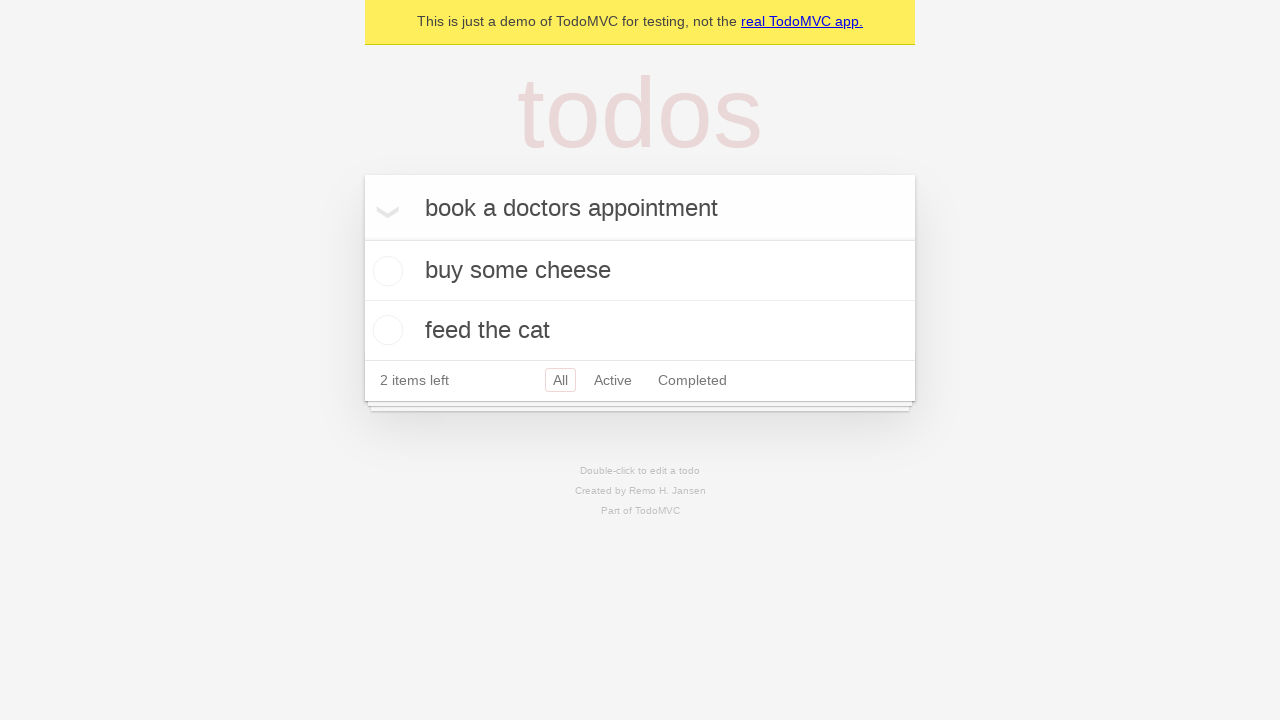

Pressed Enter to create todo 'book a doctors appointment' on internal:attr=[placeholder="What needs to be done?"i]
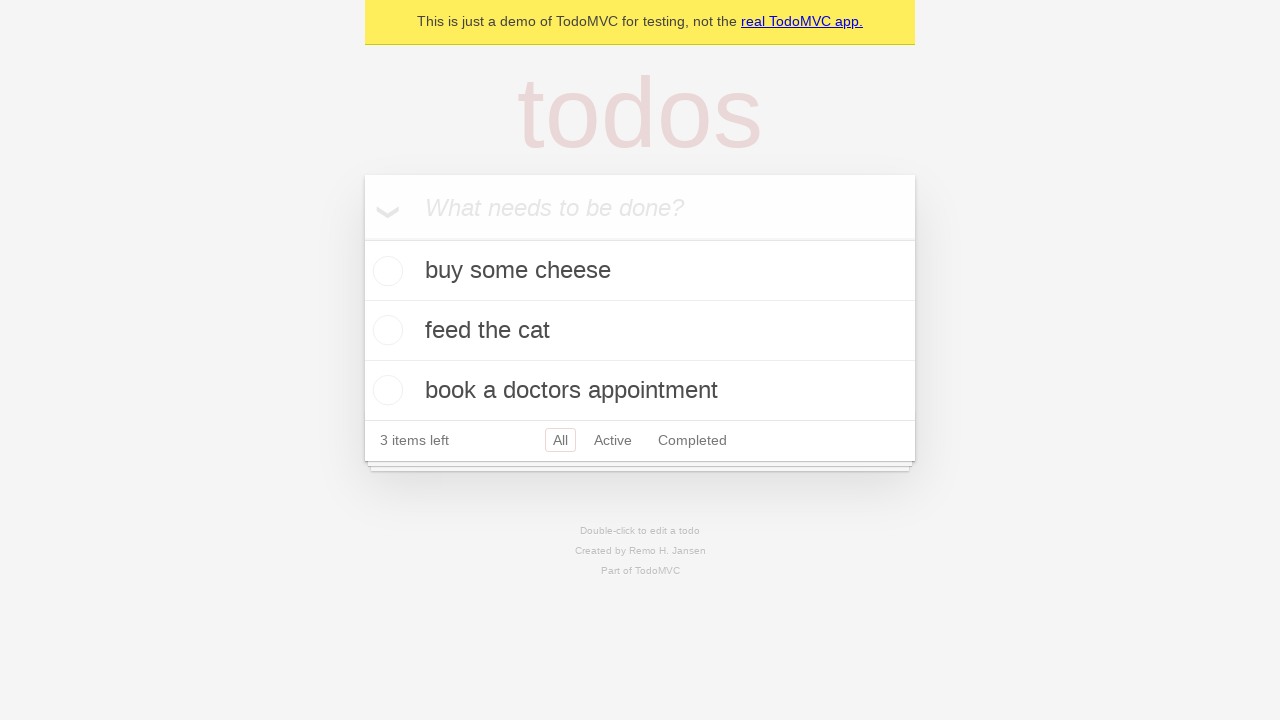

Checked the first todo item as completed at (385, 271) on .todo-list li .toggle >> nth=0
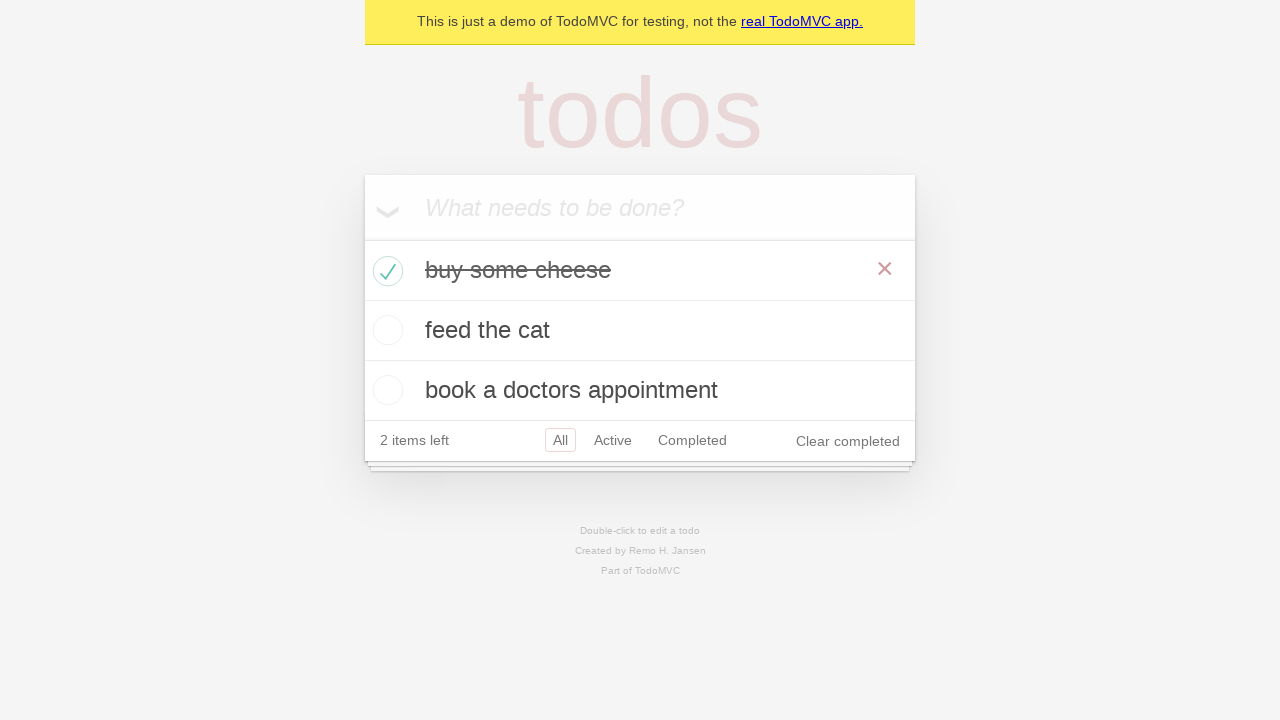

Clicked the 'Clear completed' button to remove completed items at (848, 441) on internal:role=button[name="Clear completed"i]
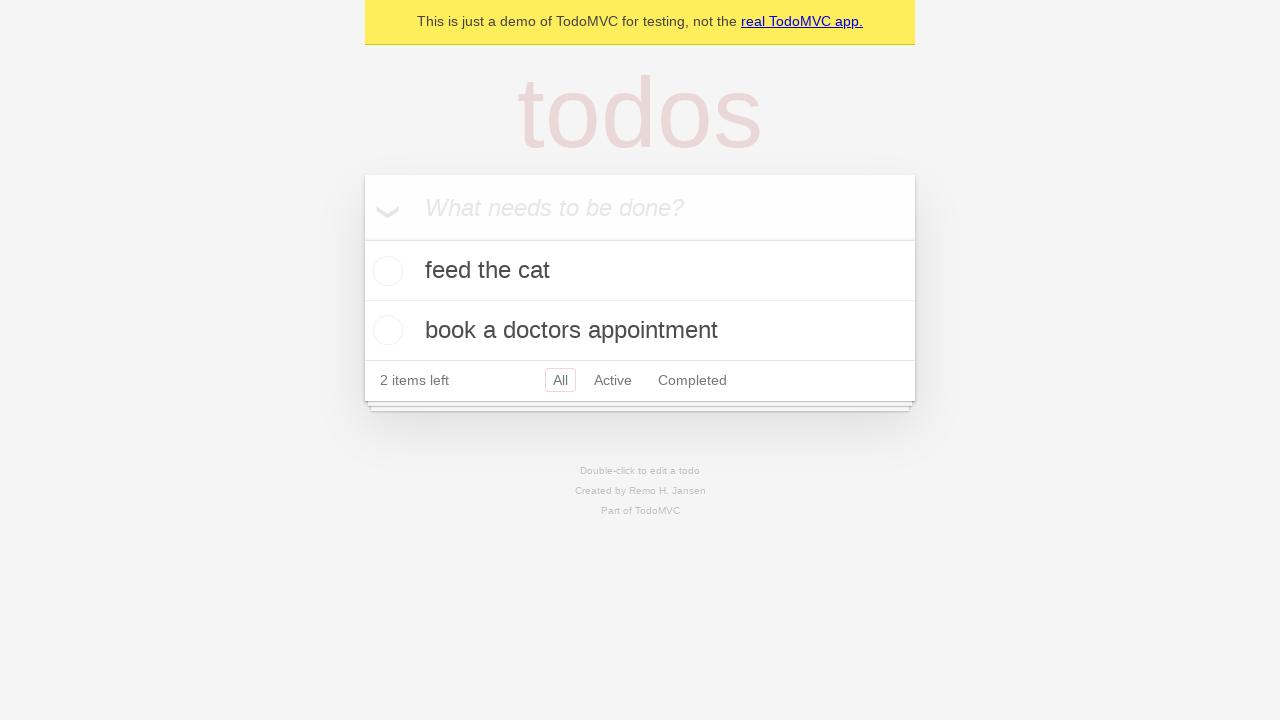

'Clear completed' button is now hidden as expected (no completed items remain)
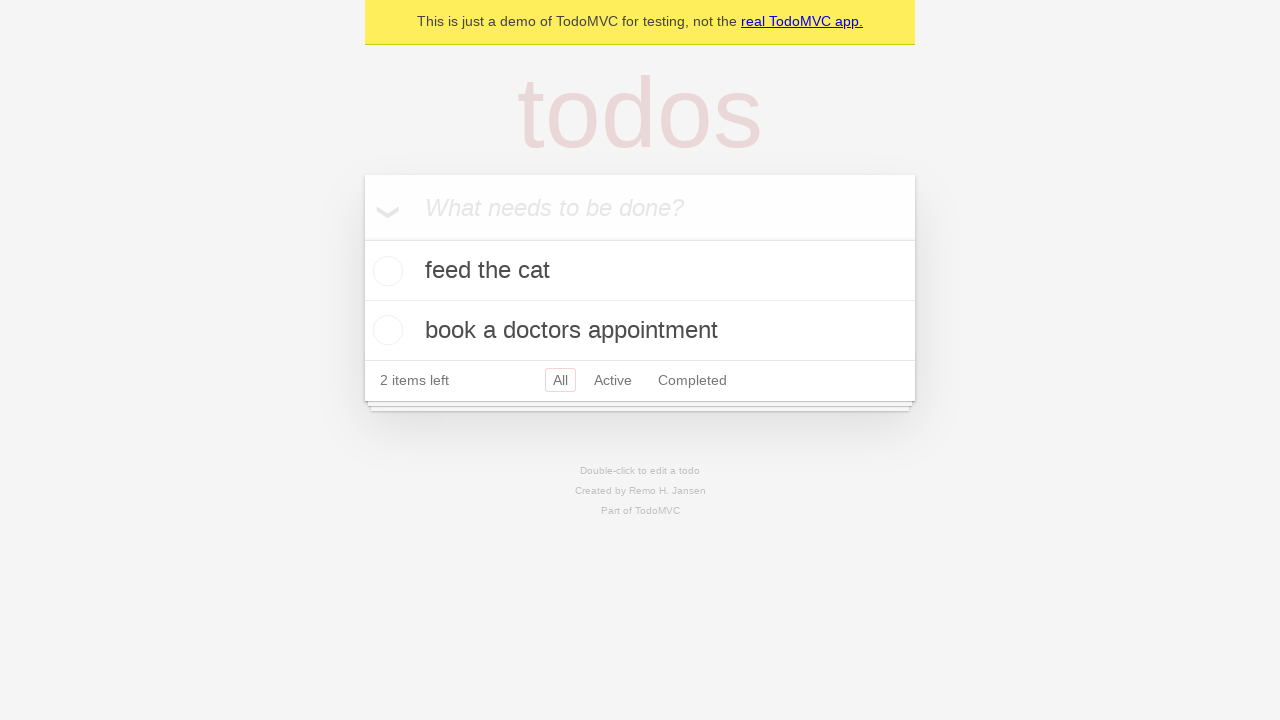

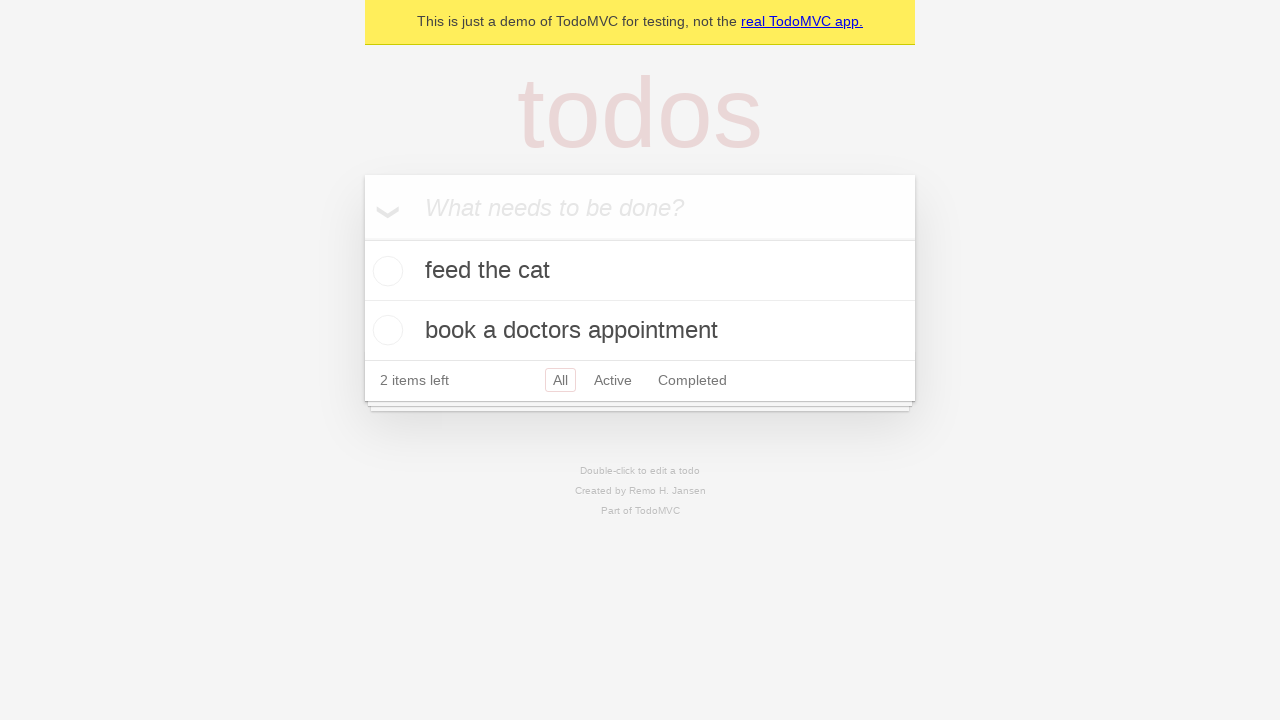